Tests registration form with email missing local part before @ symbol

Starting URL: http://intershop5.skillbox.ru/register/

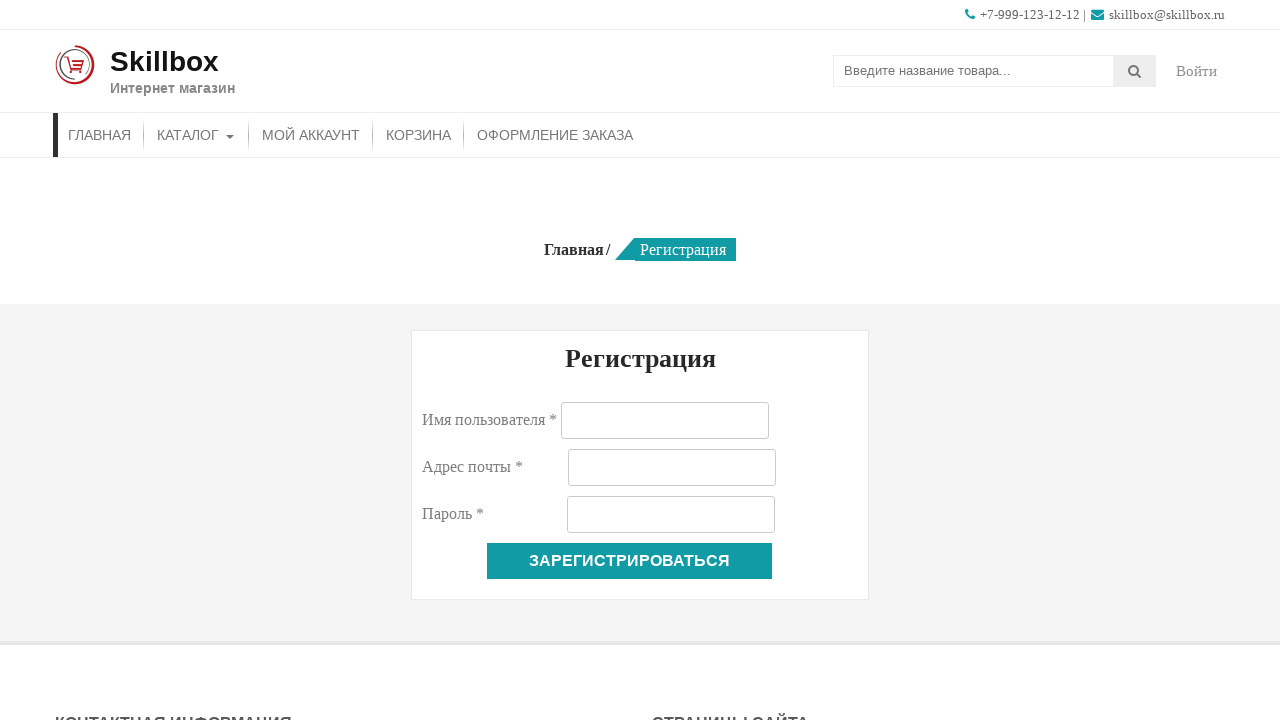

Filled username field with 'NotLocal' on //input[@name='username']
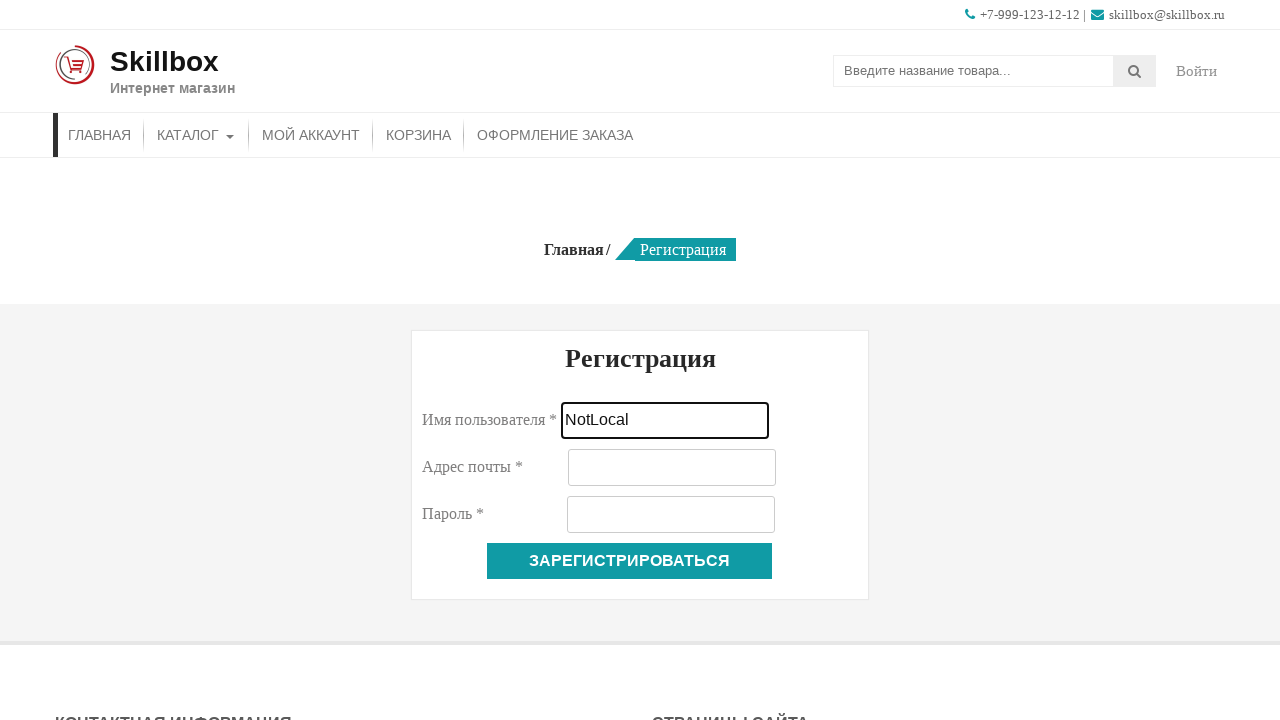

Filled email field with invalid email '@mail.com' (missing local part) on //input[@name='email']
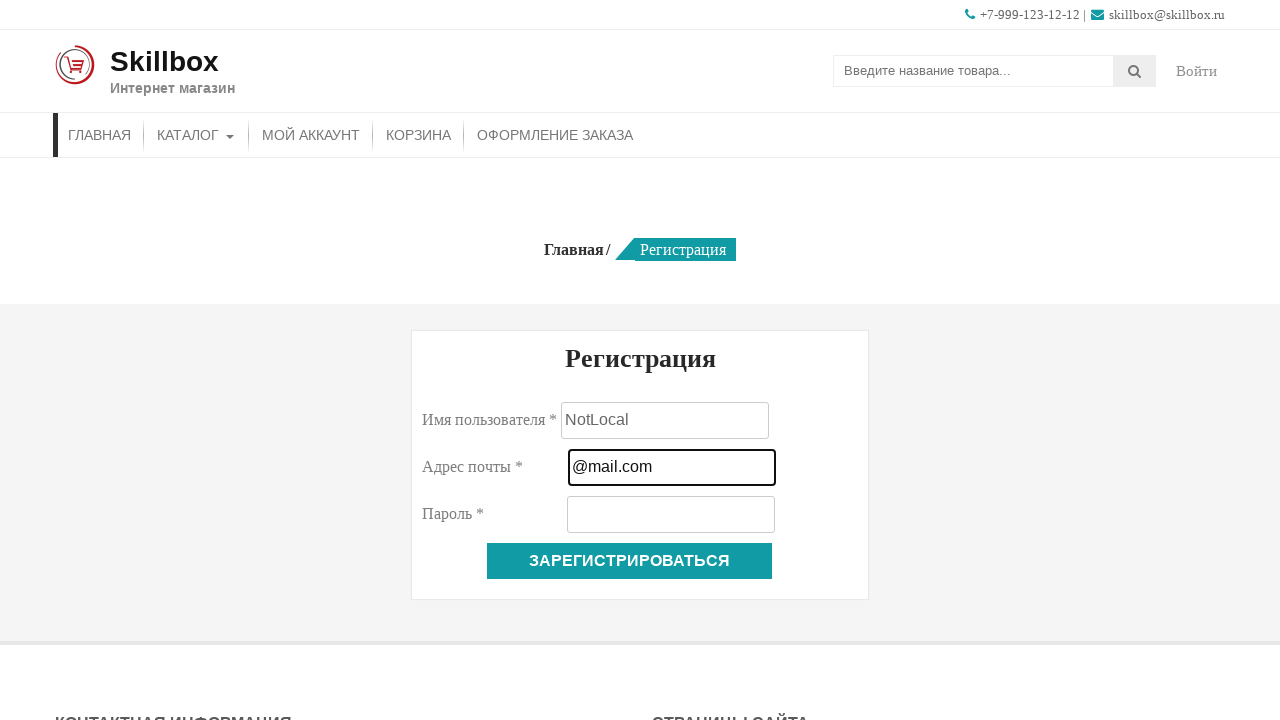

Filled password field with 'Pass-123' on //input[@name='password']
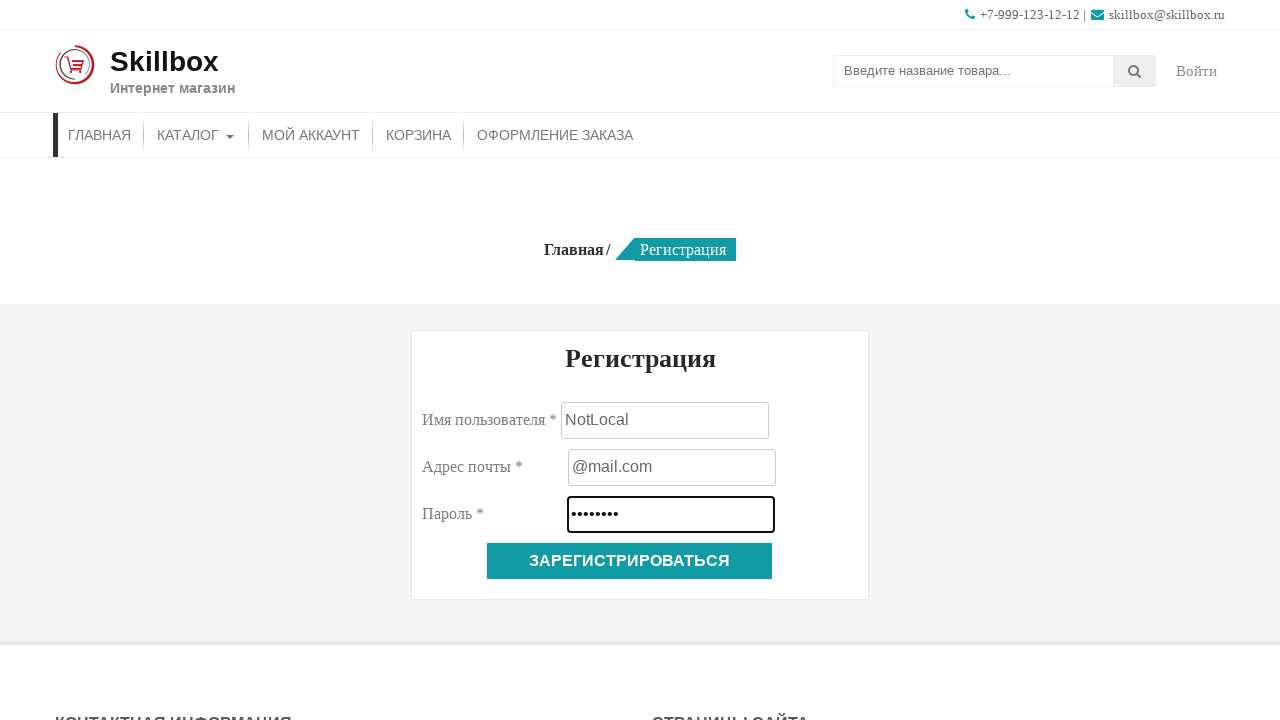

Clicked register button to submit form with invalid email at (630, 561) on xpath=//button[@name='register']
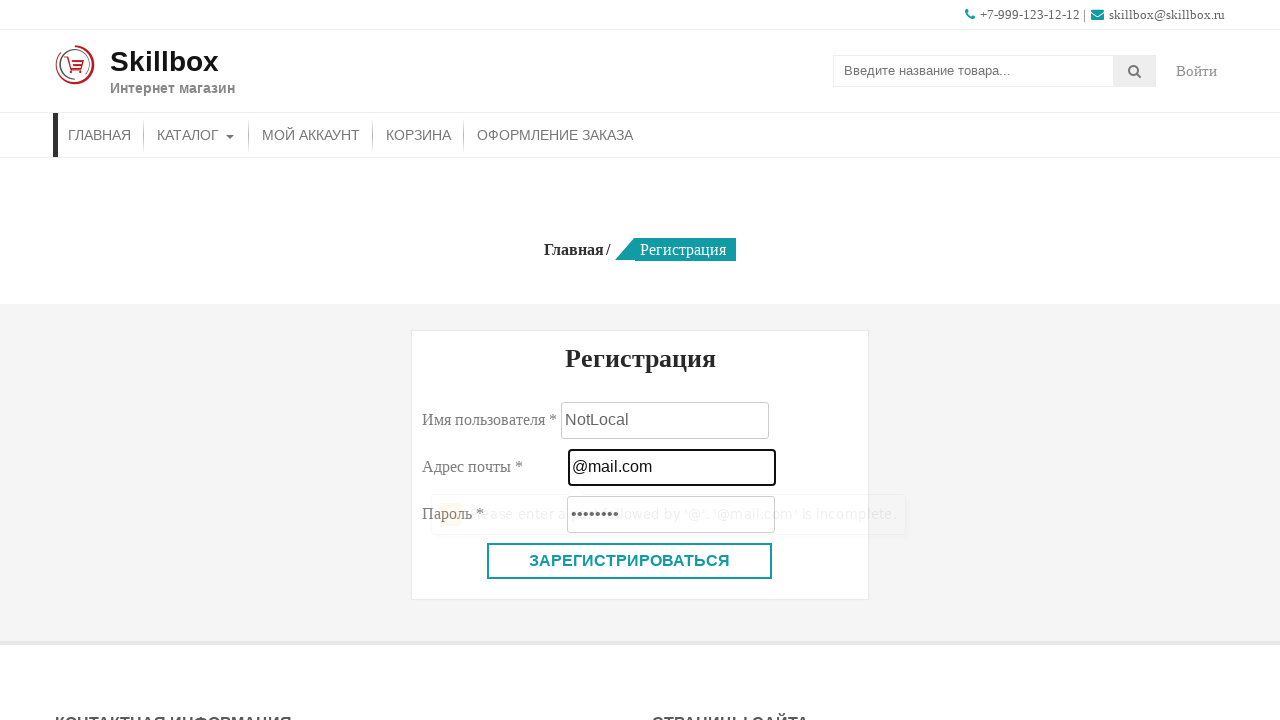

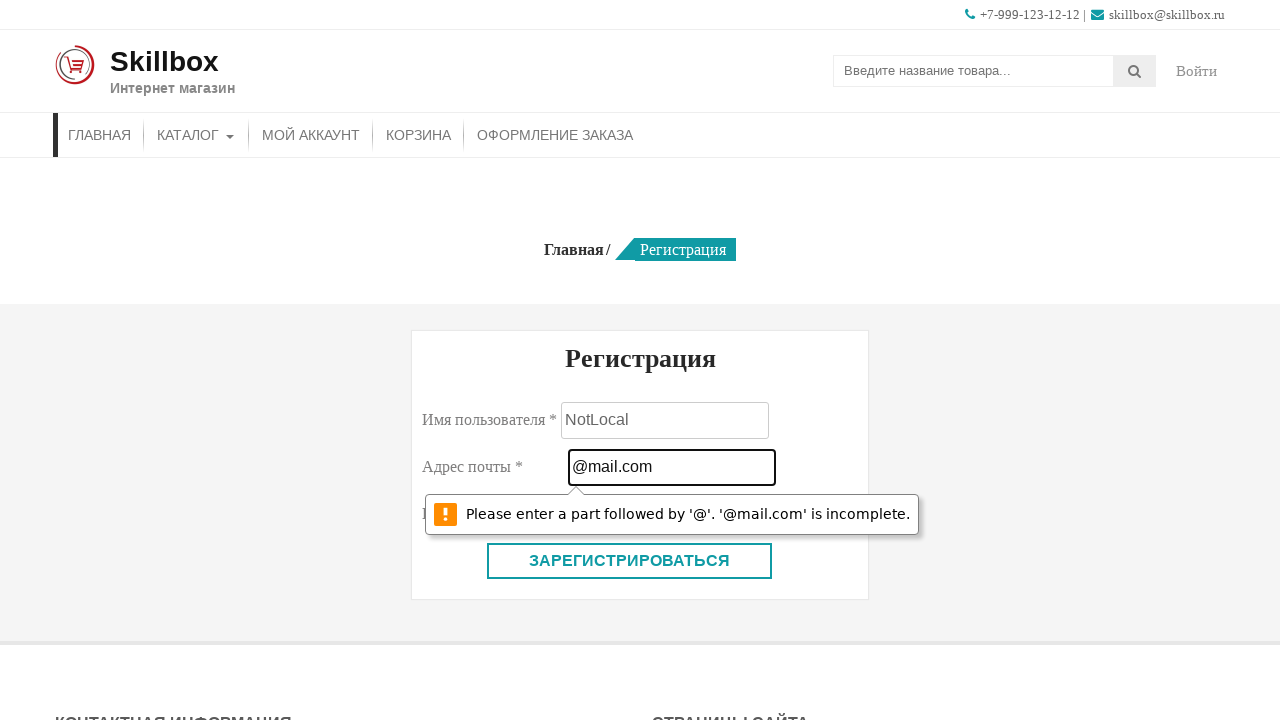